Tests browser history navigation by navigating to multiple pages and using the back button to verify correct navigation

Starting URL: https://timberline.hu/packages

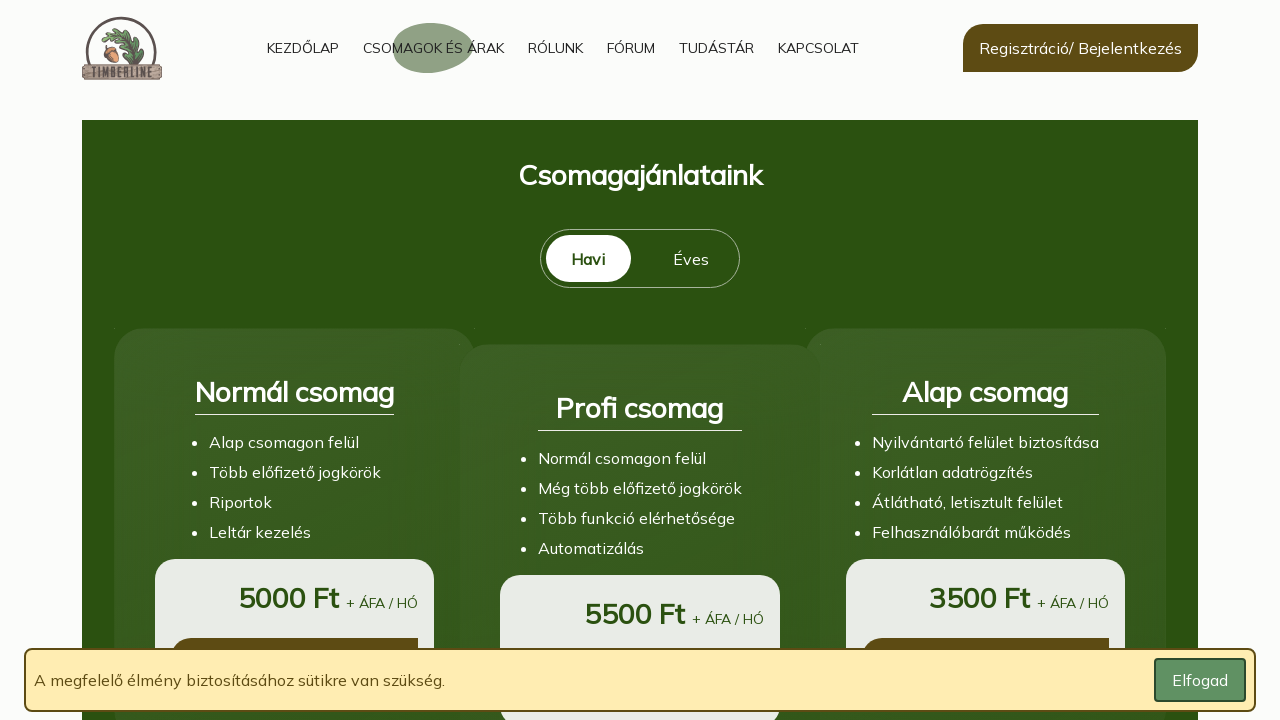

Navigated to About page at https://timberline.hu/about
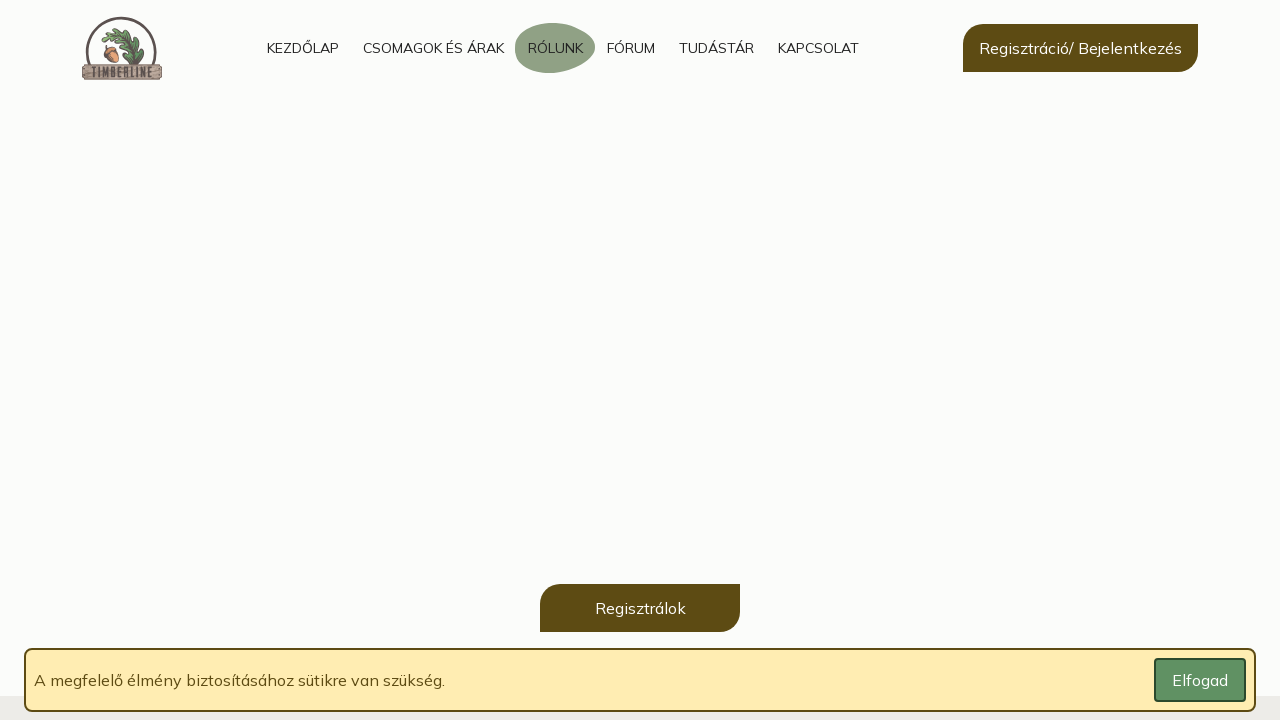

Clicked back button to navigate to previous page
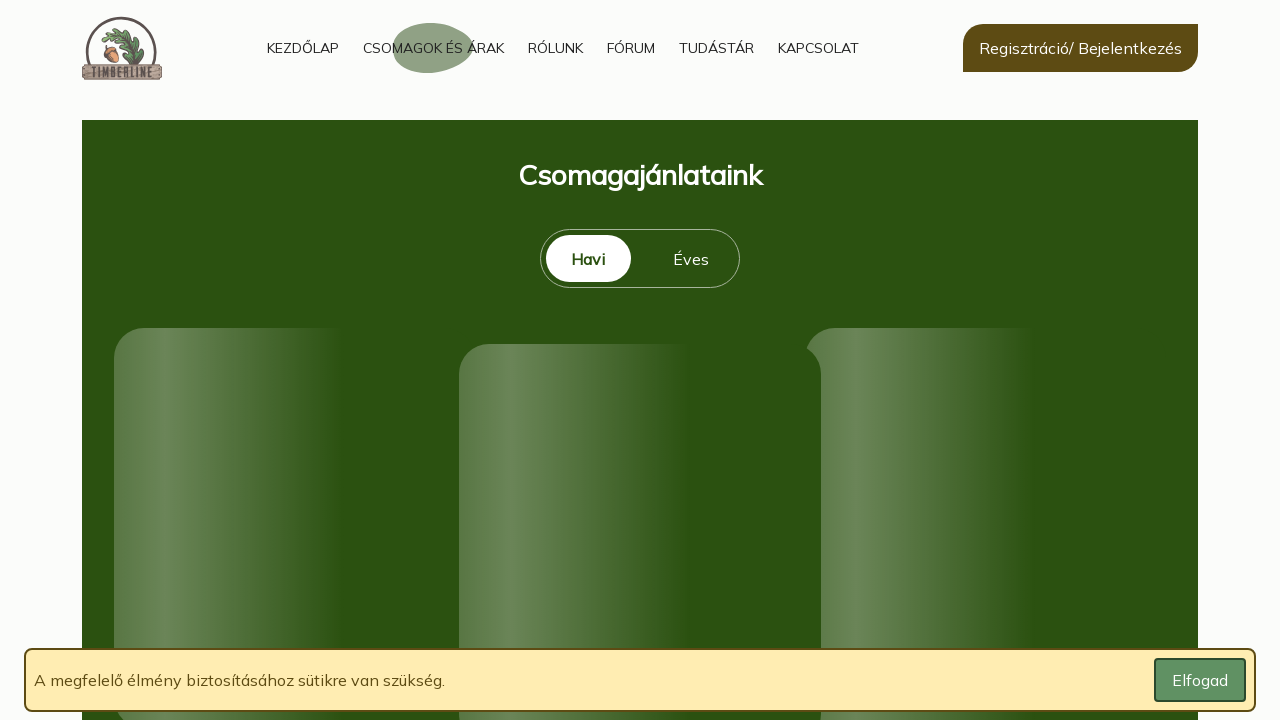

Verified successful navigation back to Packages page at https://timberline.hu/packages
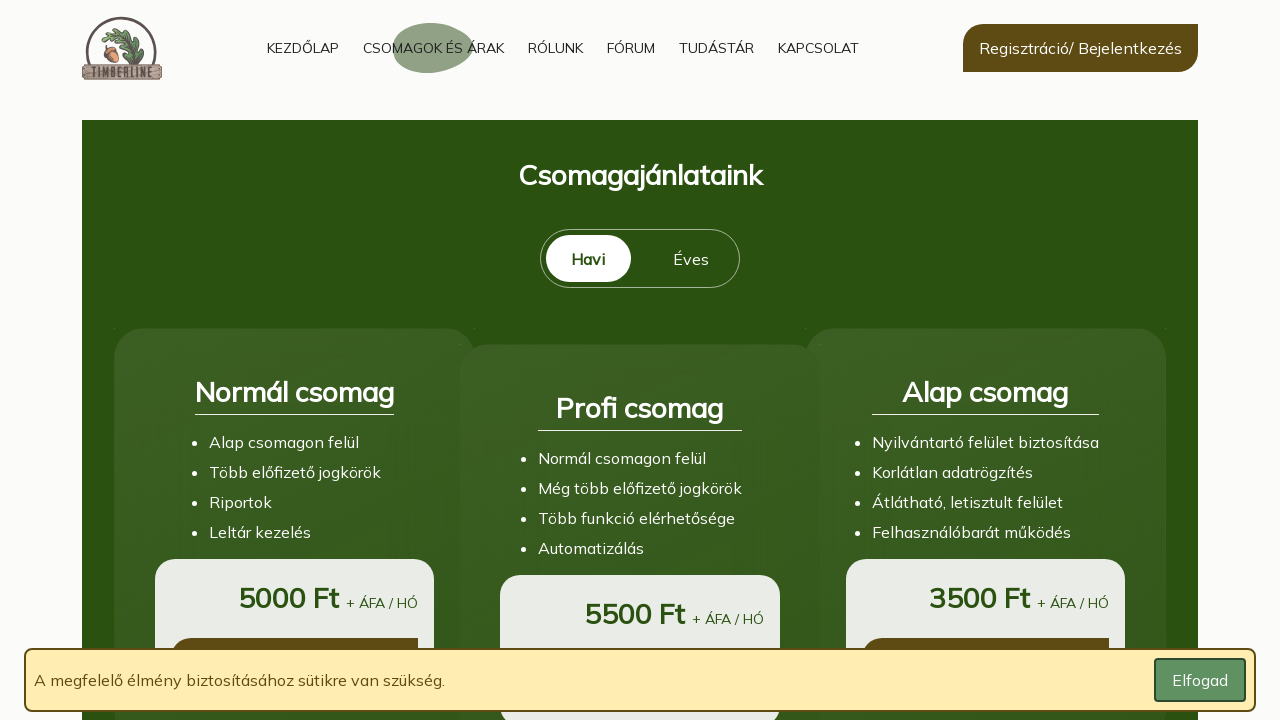

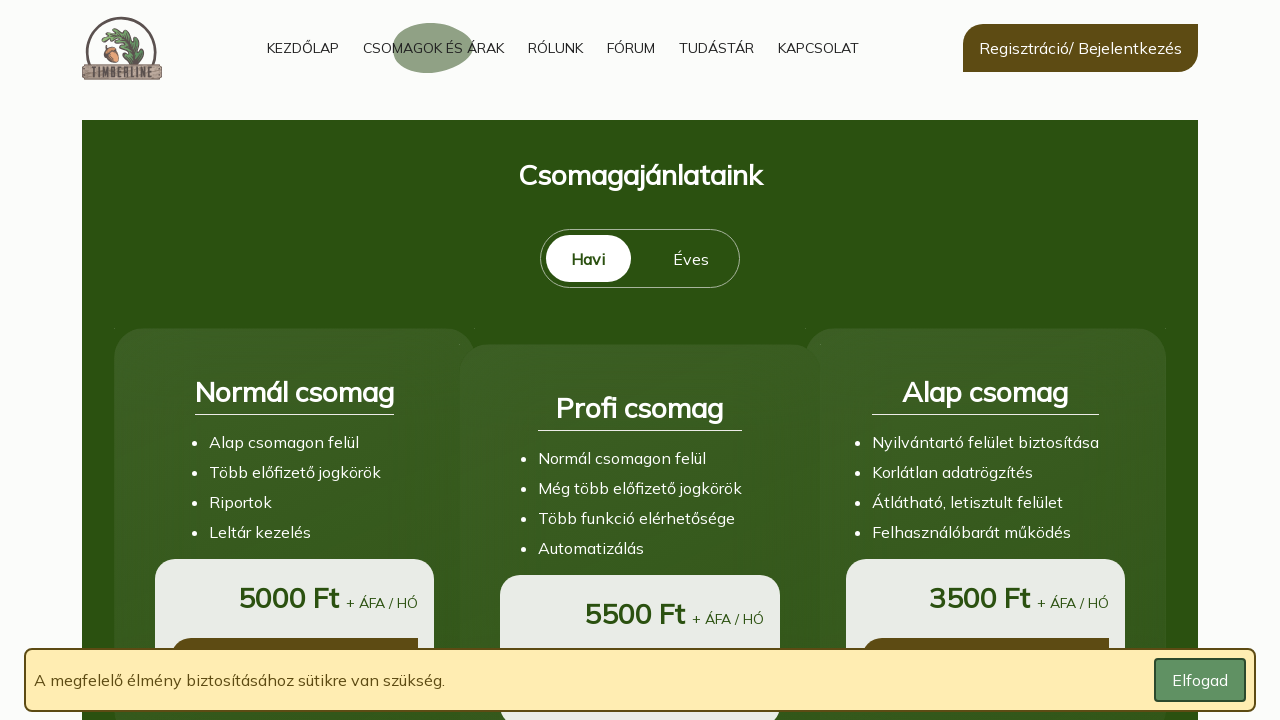